Tests JavaScript alert functionality on SweetAlert2 demo page by clicking a button to trigger an alert, verifying the alert message text, clicking OK to dismiss it, and confirming the alert is no longer visible.

Starting URL: https://sweetalert2.github.io/

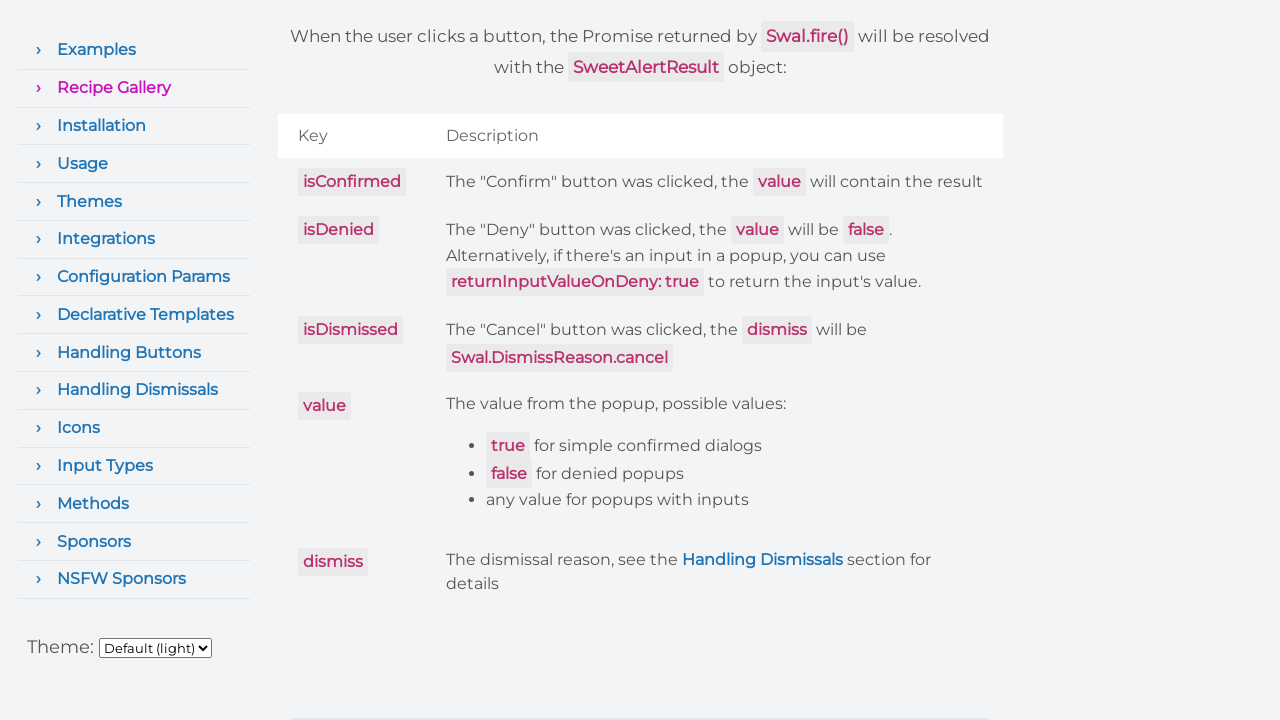

Clicked show example button to trigger SweetAlert2 at (838, 361) on div.showcase button.show-example-btn
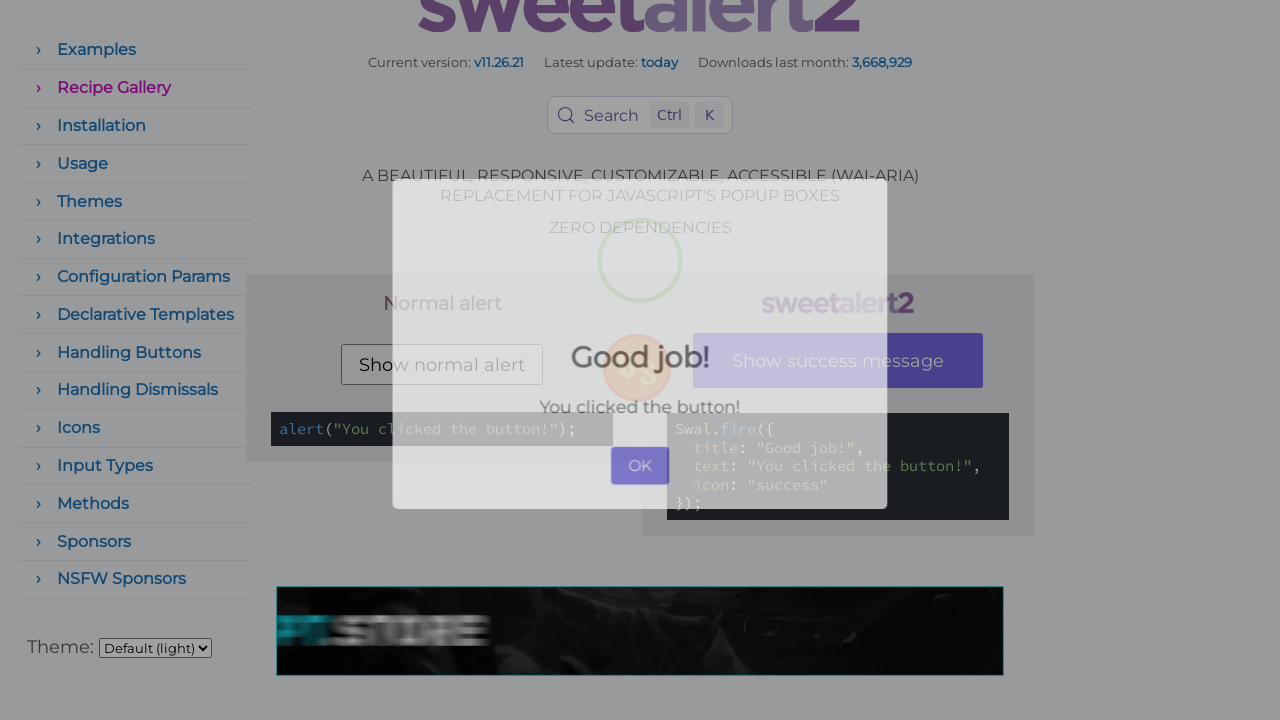

Waited for alert title to load
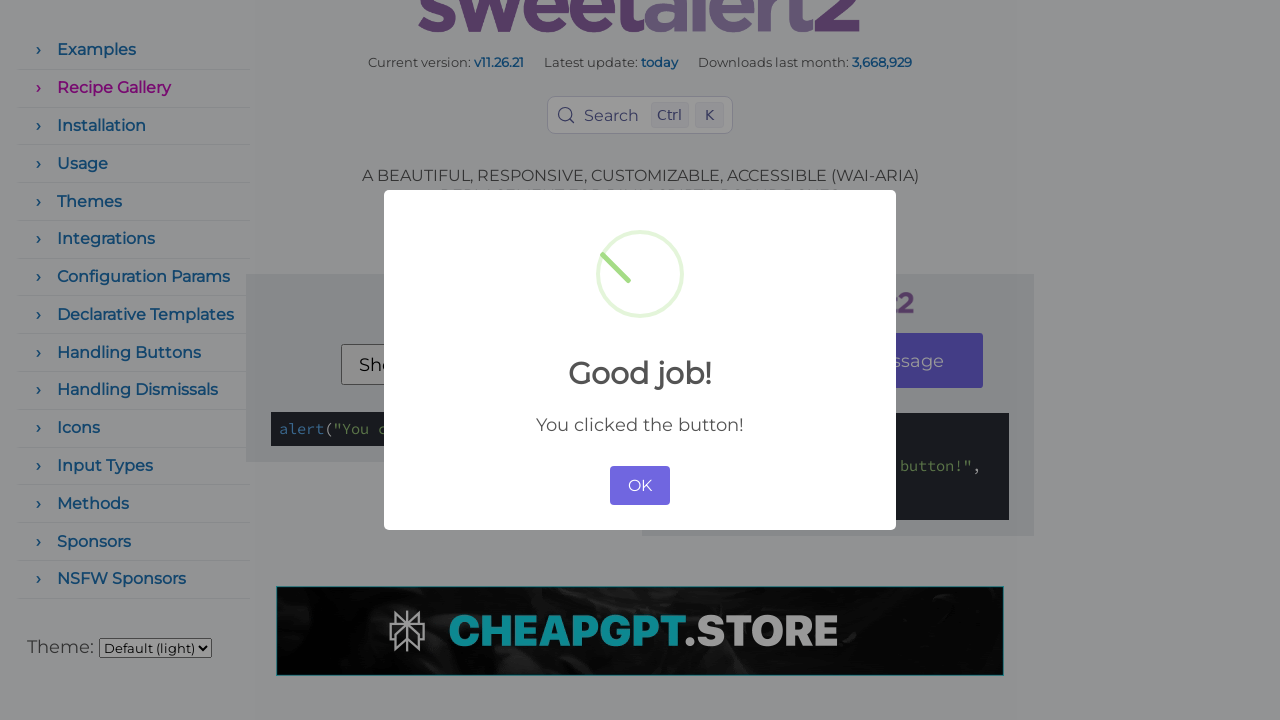

Retrieved alert message text
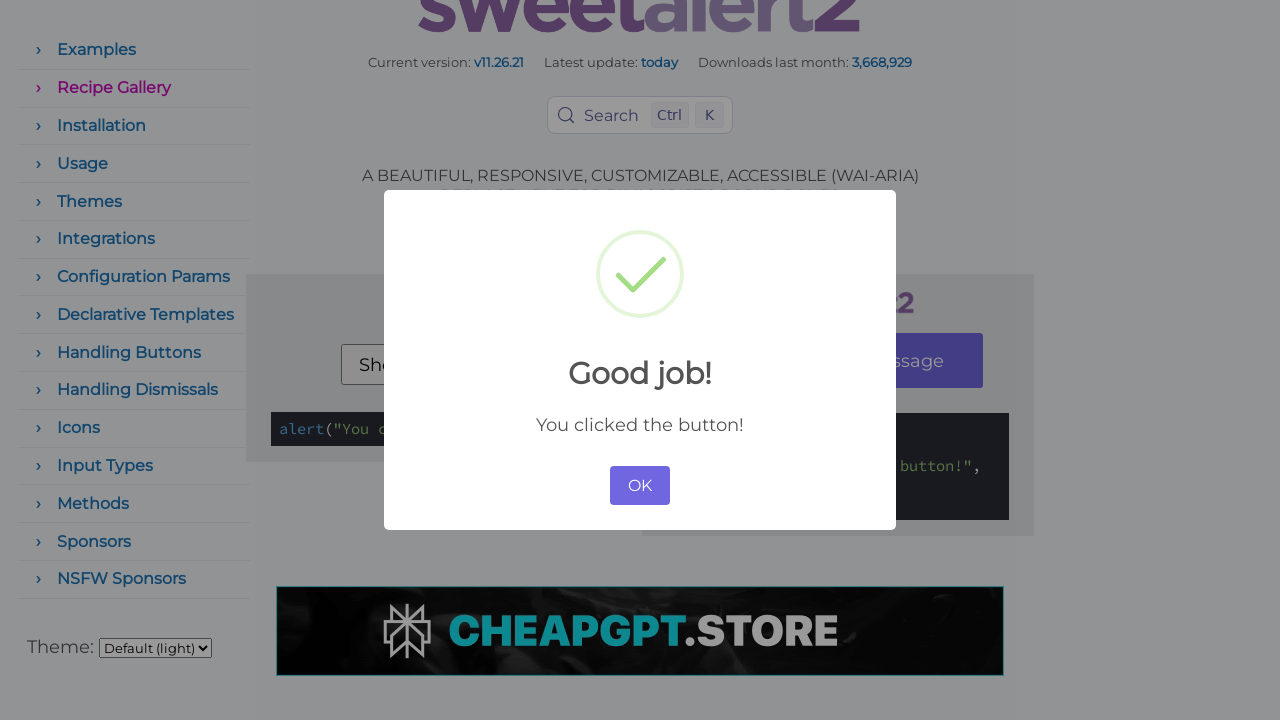

Verified alert message text is 'Good job!'
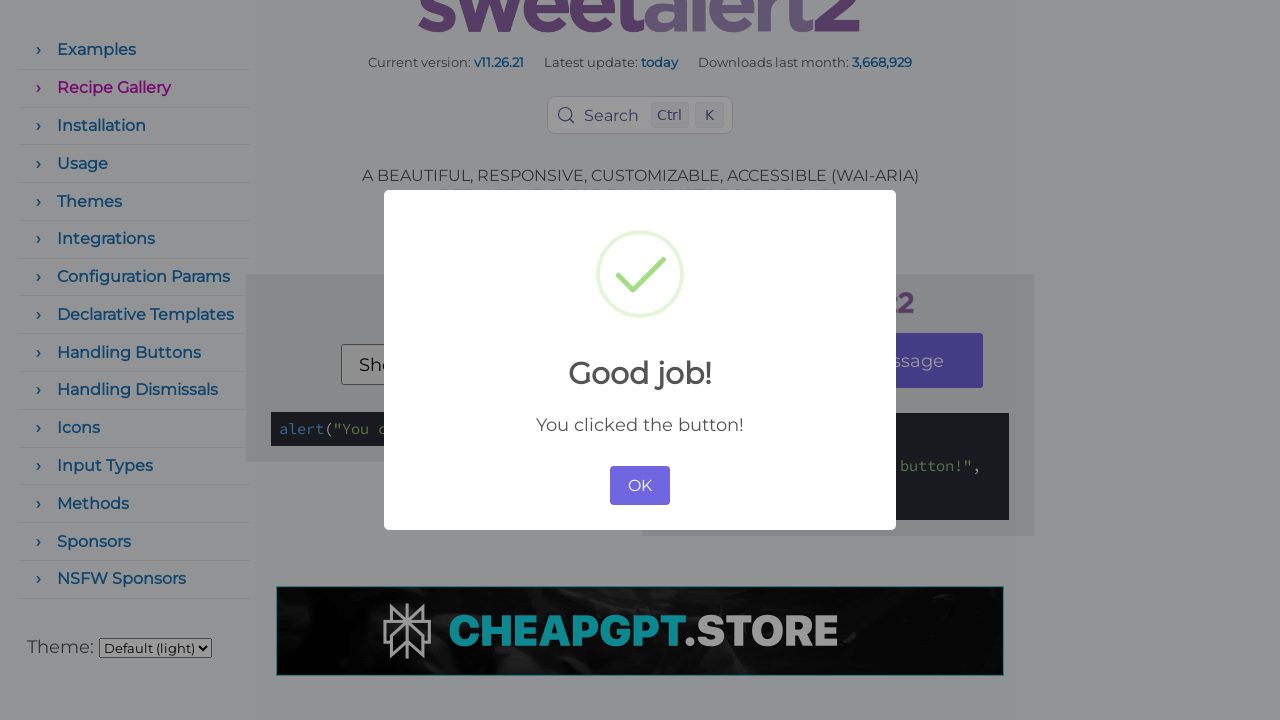

Clicked OK button to dismiss the alert at (640, 486) on button >> internal:has-text="OK"i
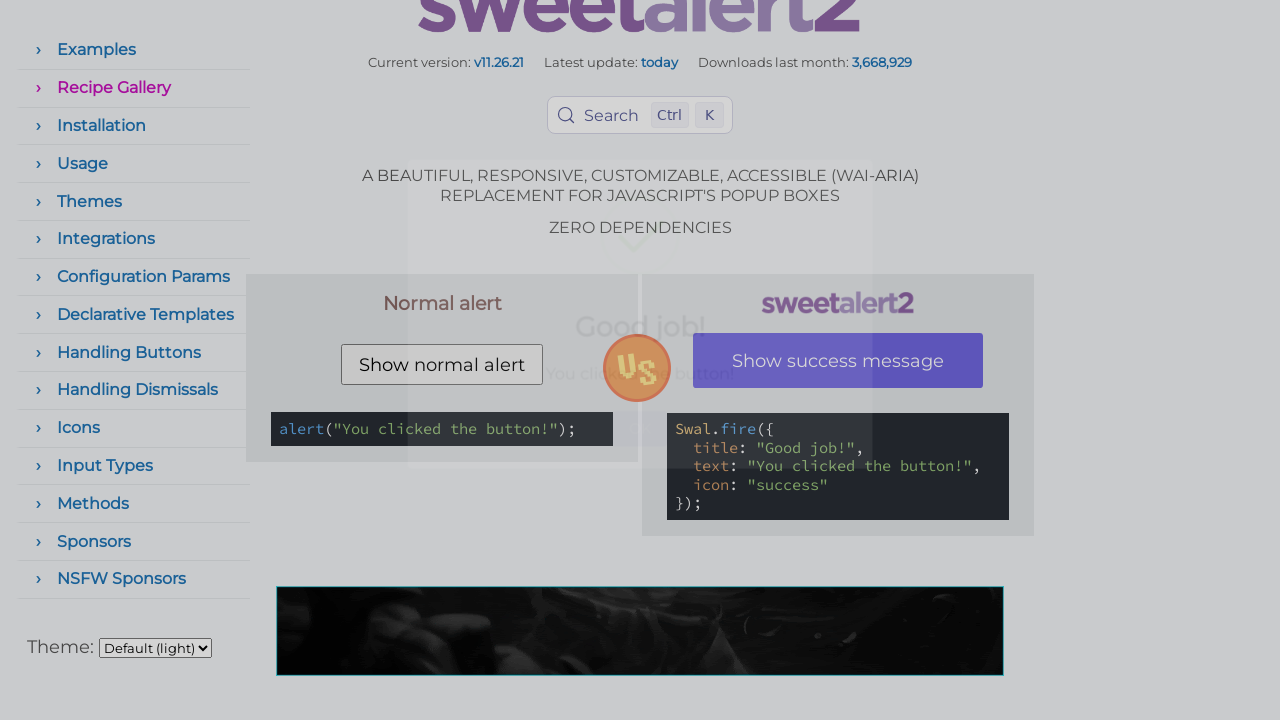

Waited 1 second for alert to fully dismiss
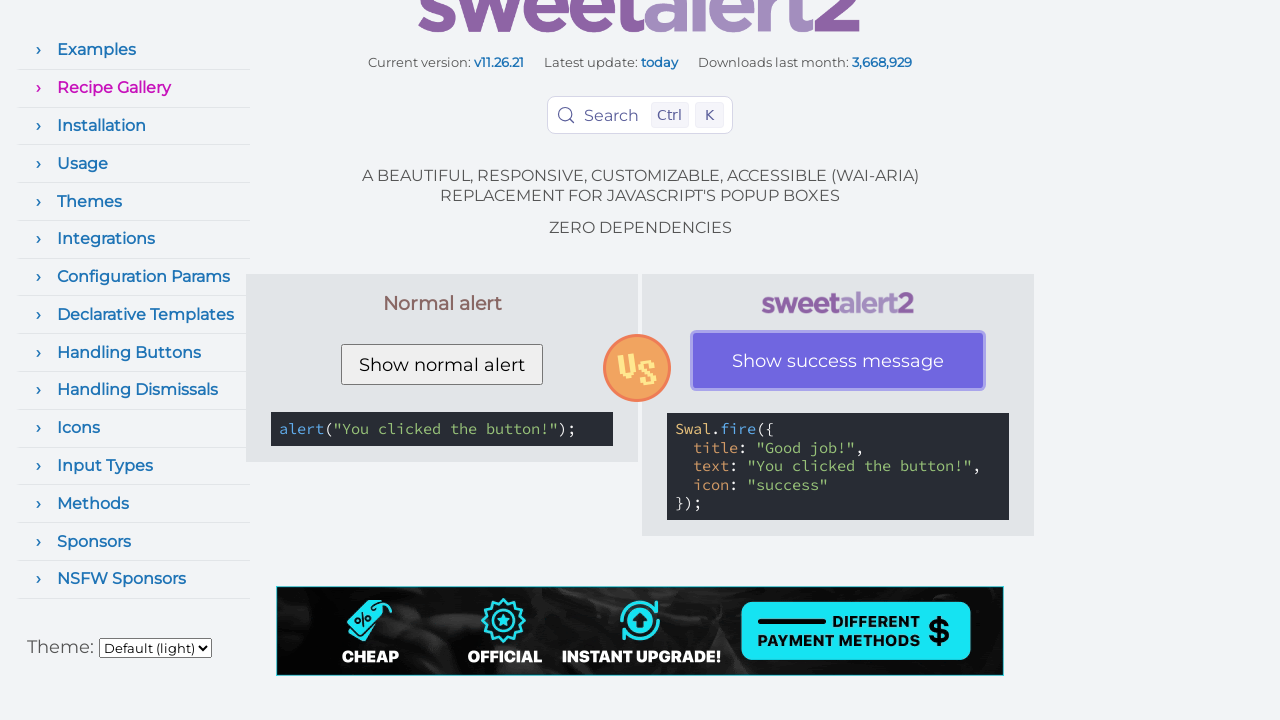

Verified that the SweetAlert2 popup is no longer visible
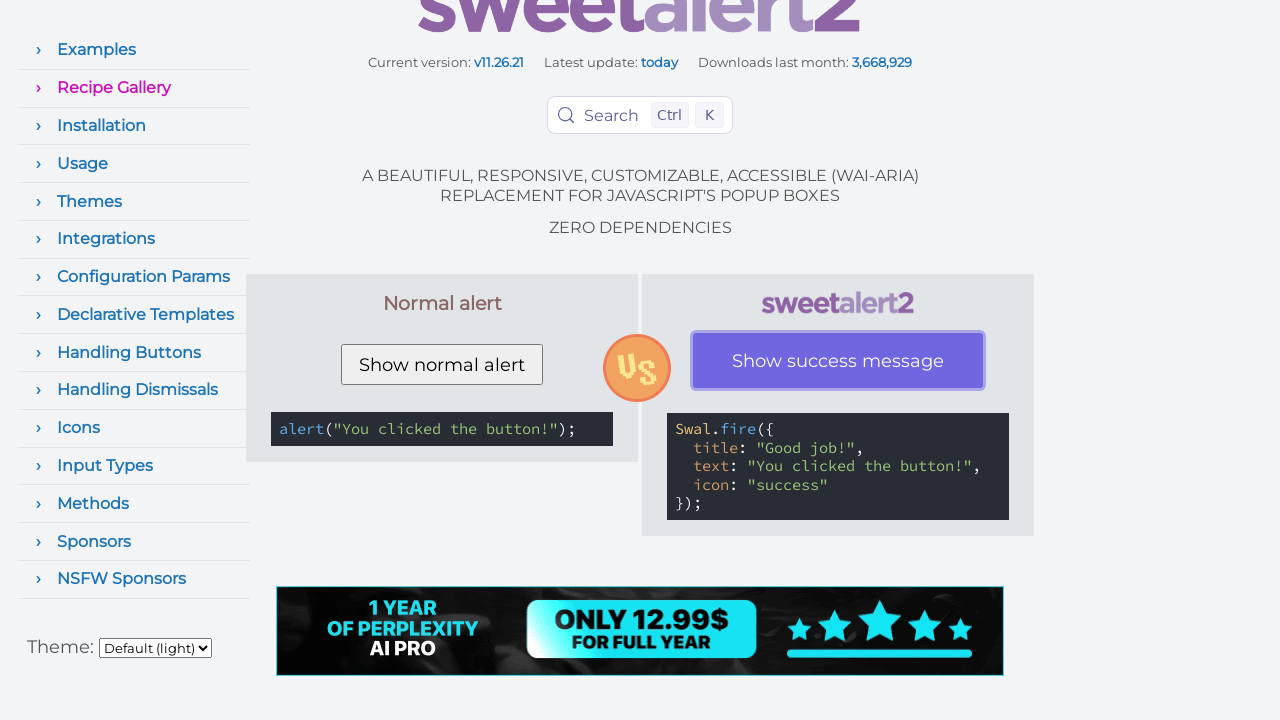

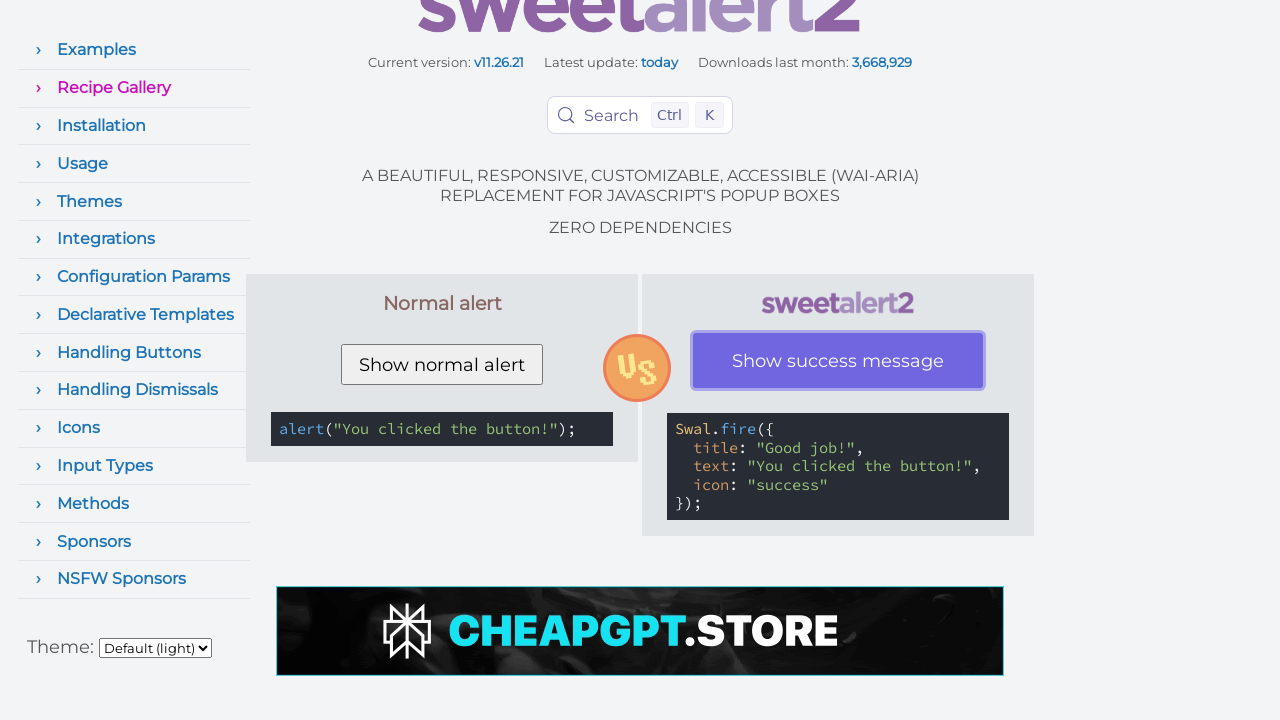